Tests various input field interactions including filling text boxes, appending text, checking if fields are enabled, clearing fields, retrieving field values, and testing tab navigation between fields

Starting URL: https://www.leafground.com/input.xhtml

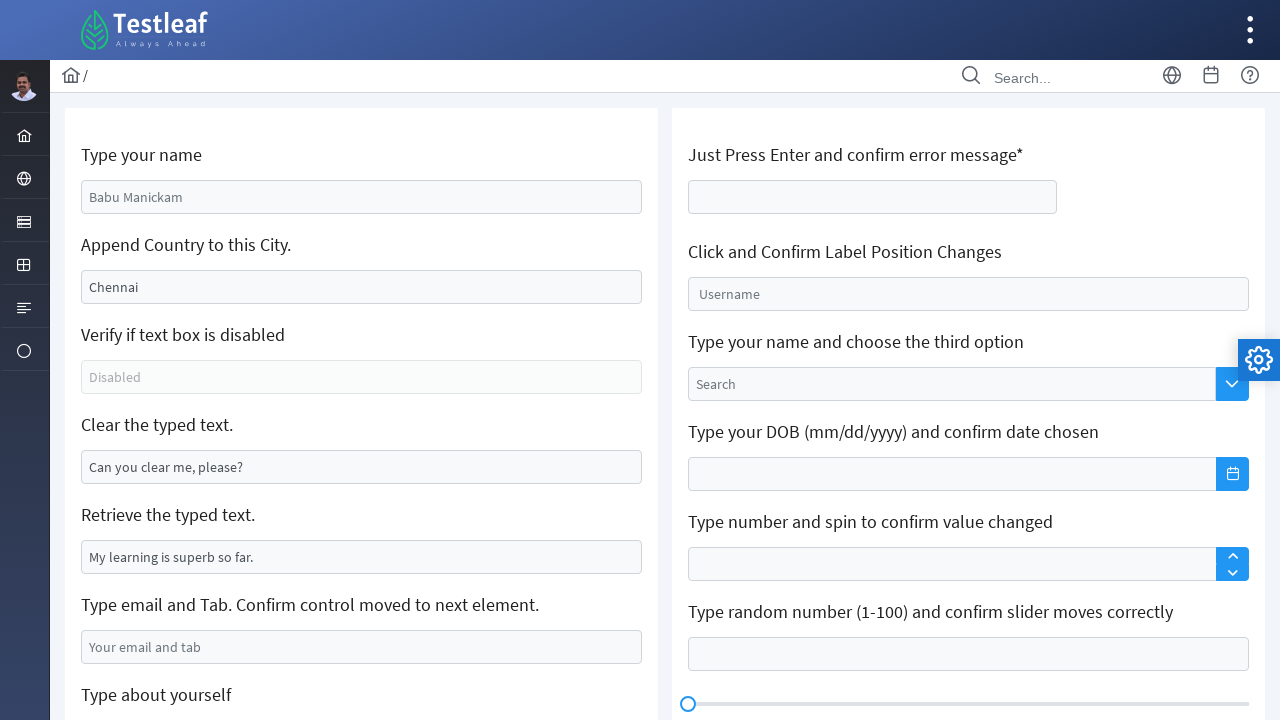

Filled name field with 'Karan' on input[name='j_idt88:name']
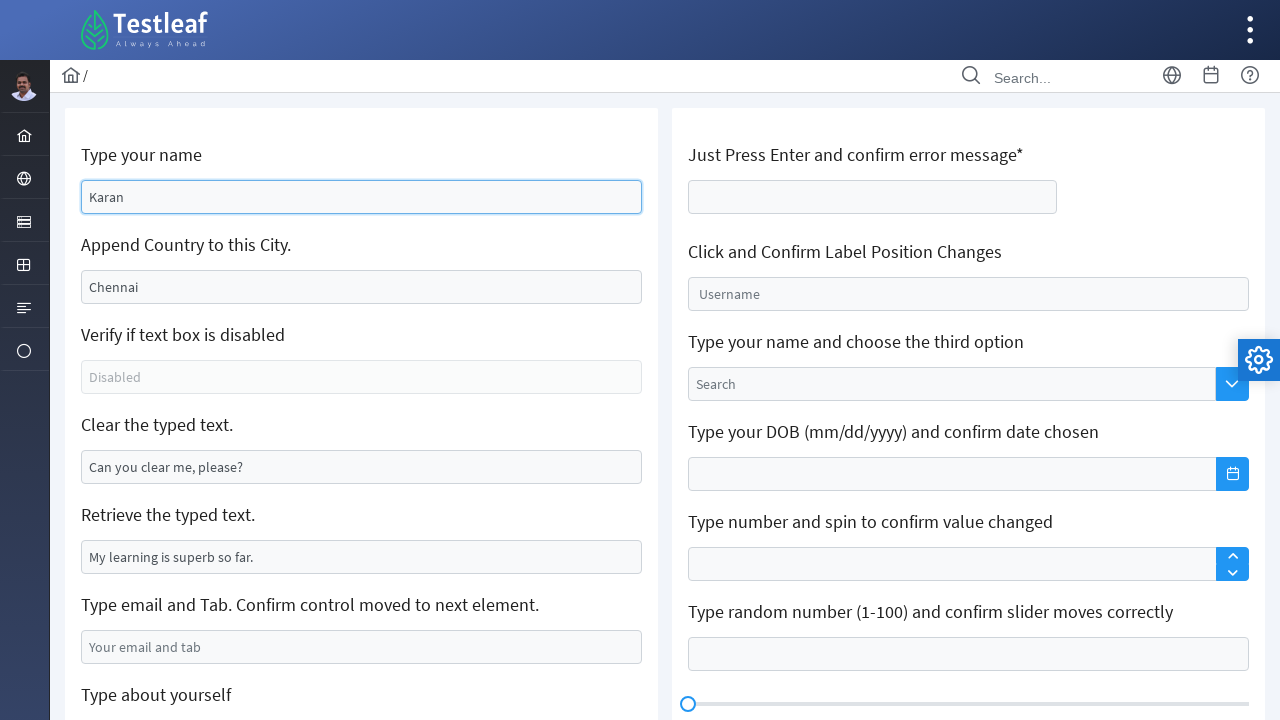

Retrieved existing value from text field
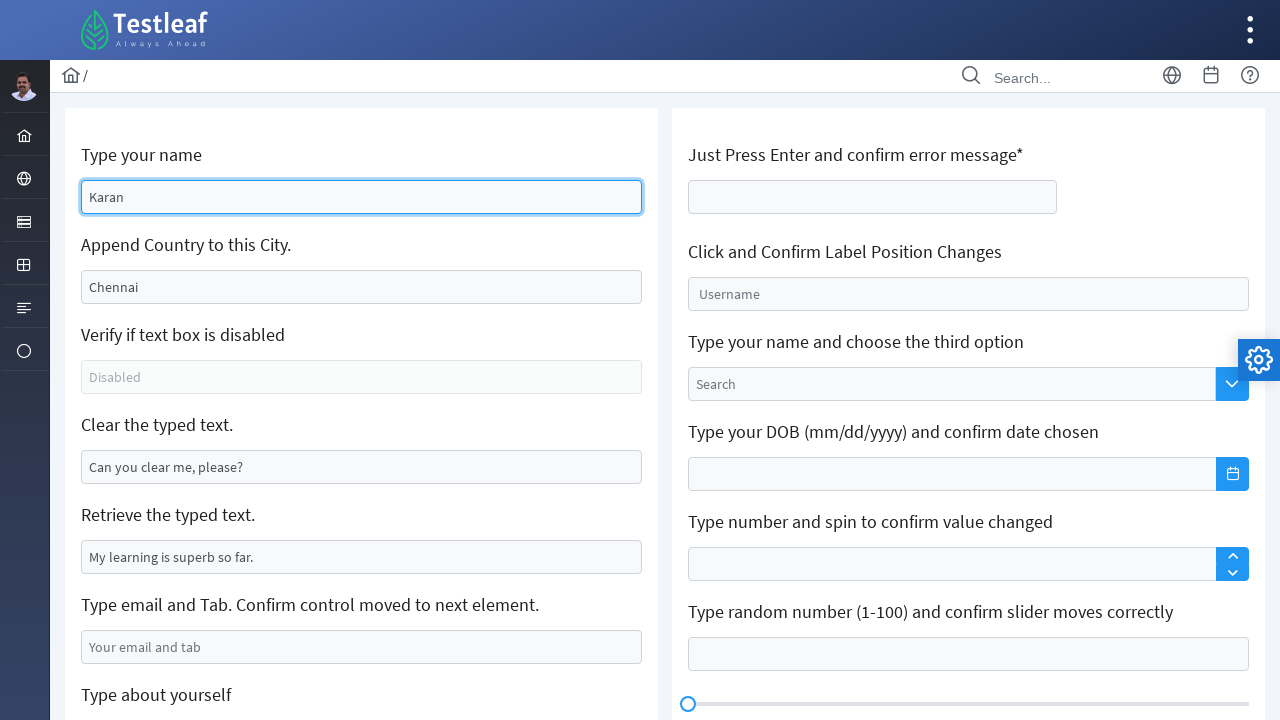

Appended ' Example' to existing text field value on input[name='j_idt88:j_idt91']
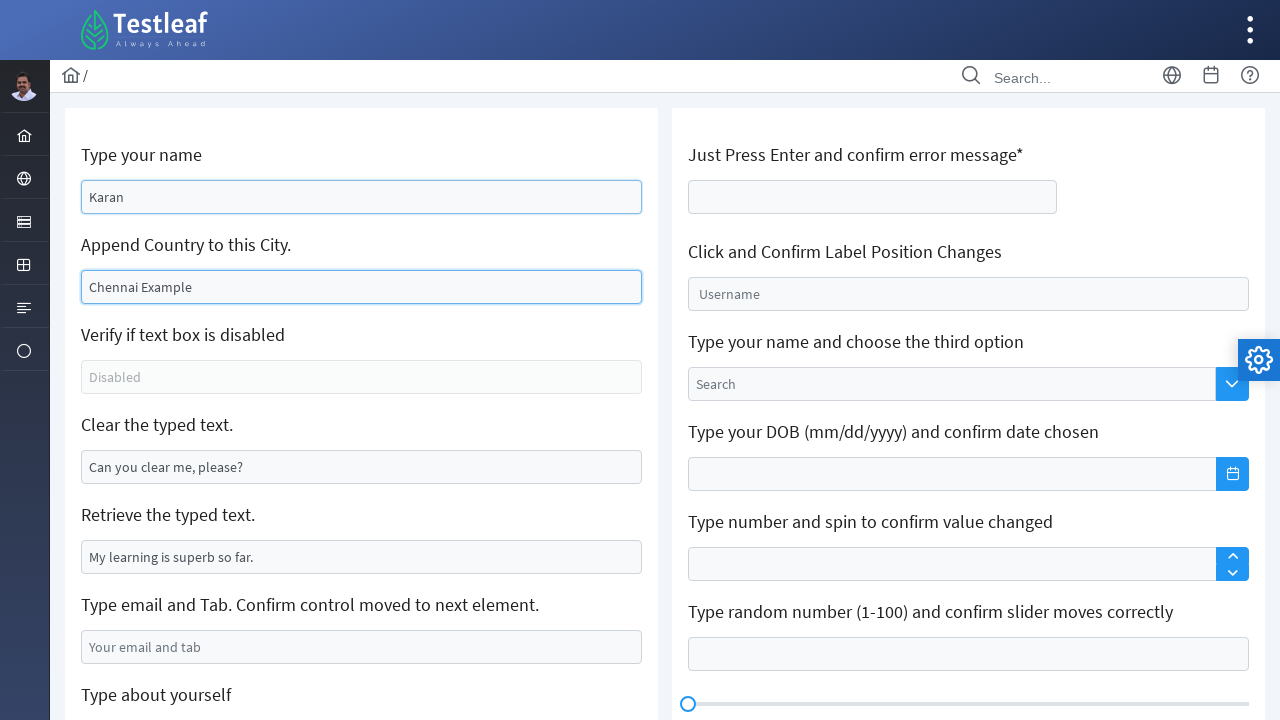

Checked if text box is enabled: False
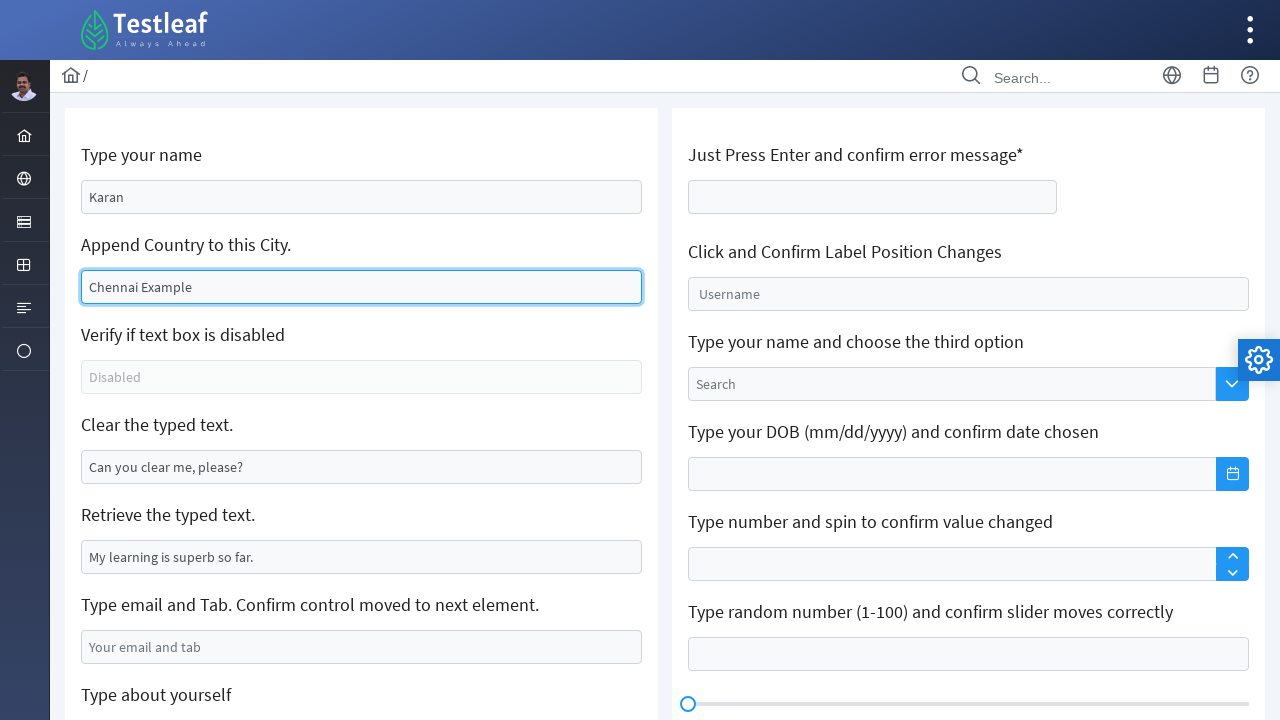

Cleared text field on input[name='j_idt88:j_idt95']
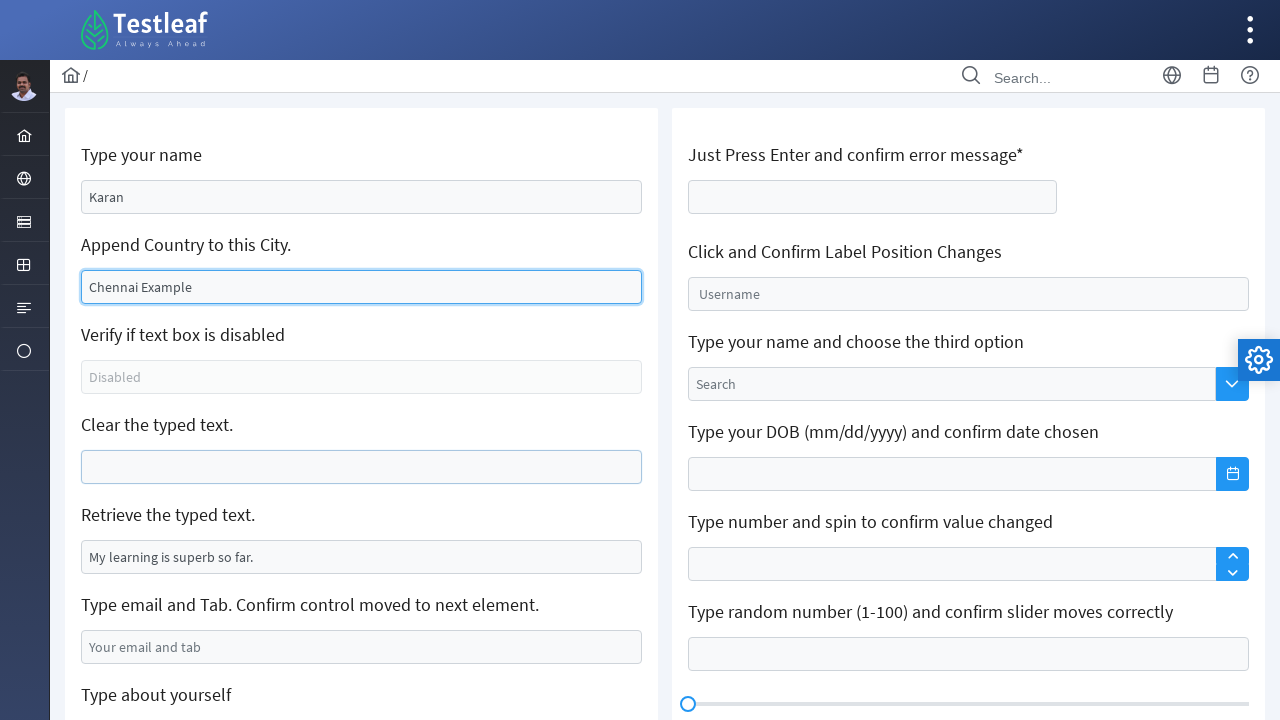

Retrieved text field value: My learning is superb so far.
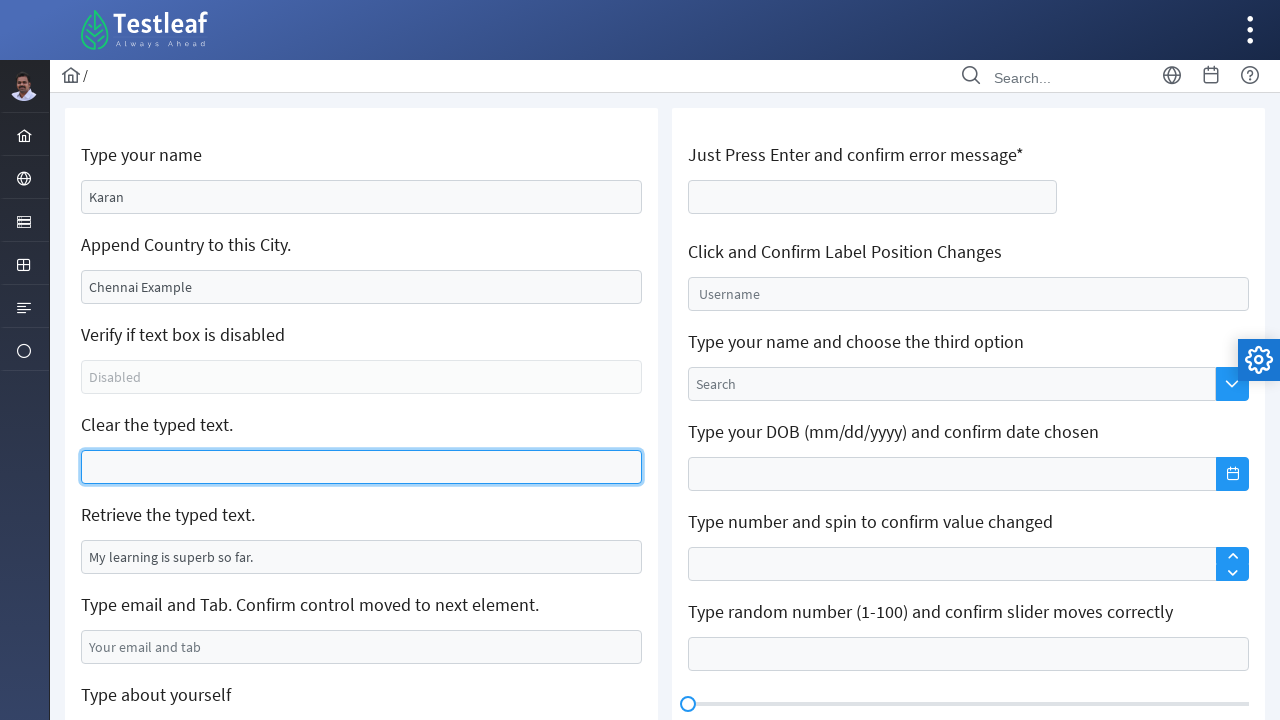

Filled email field with 'example@gmail.com' on input[name='j_idt88:j_idt99']
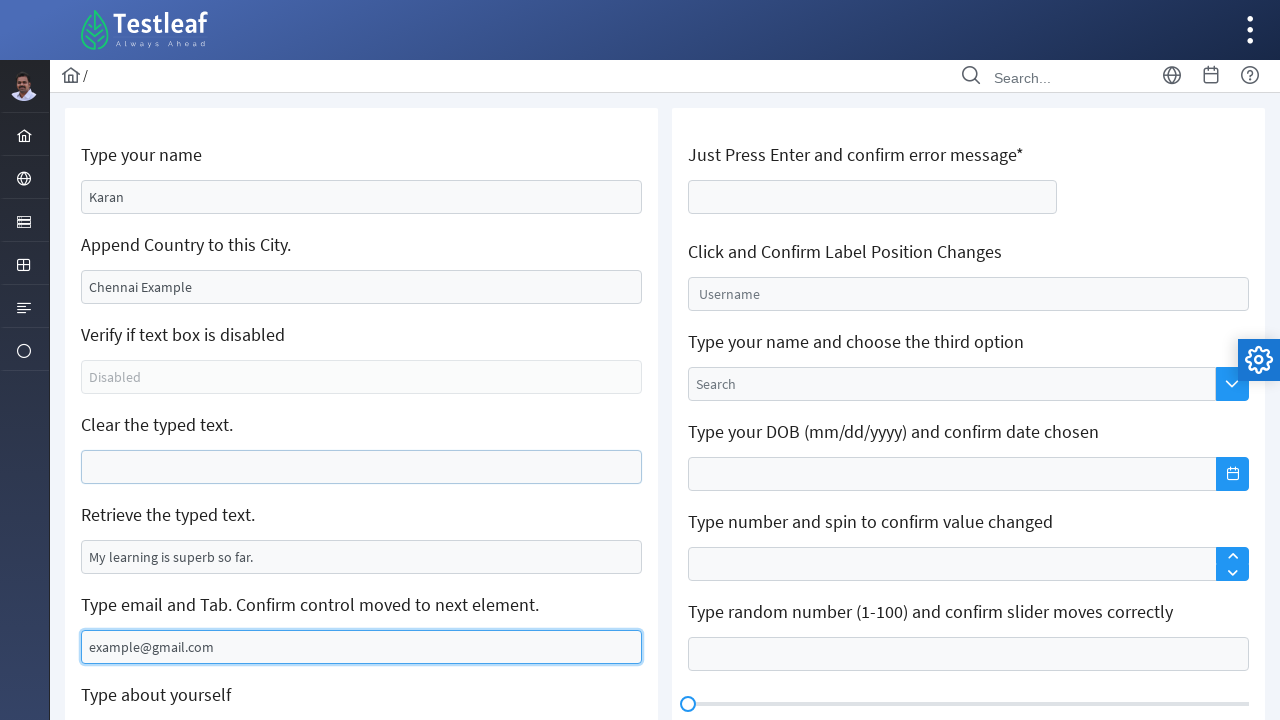

Pressed Tab key to move focus to next field on input[name='j_idt88:j_idt99']
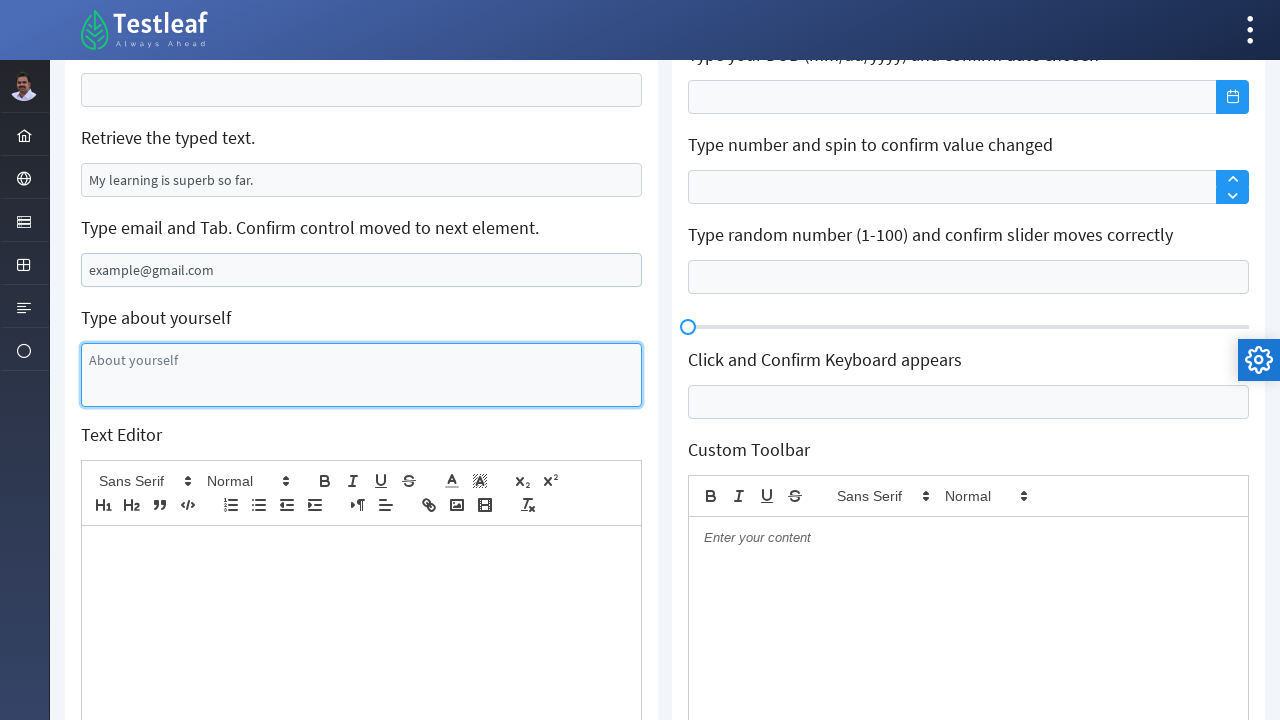

Evaluated focused element
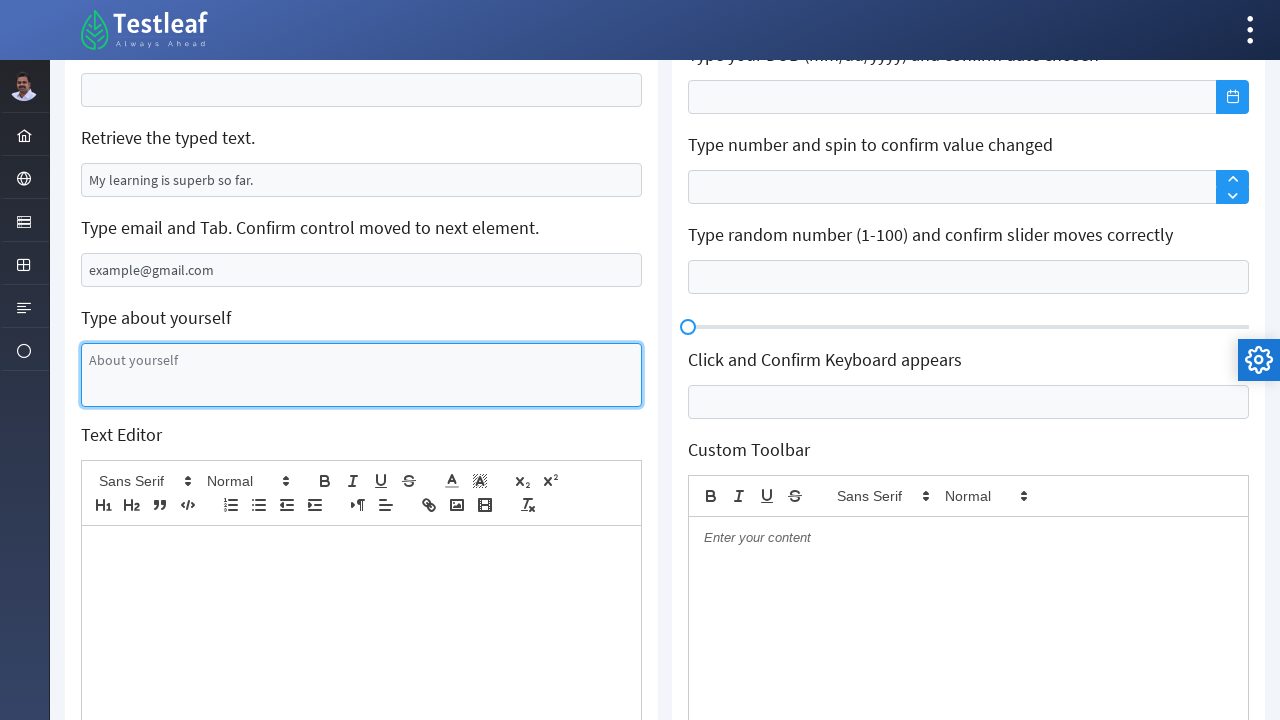

Retrieved placeholder attribute: About yourself
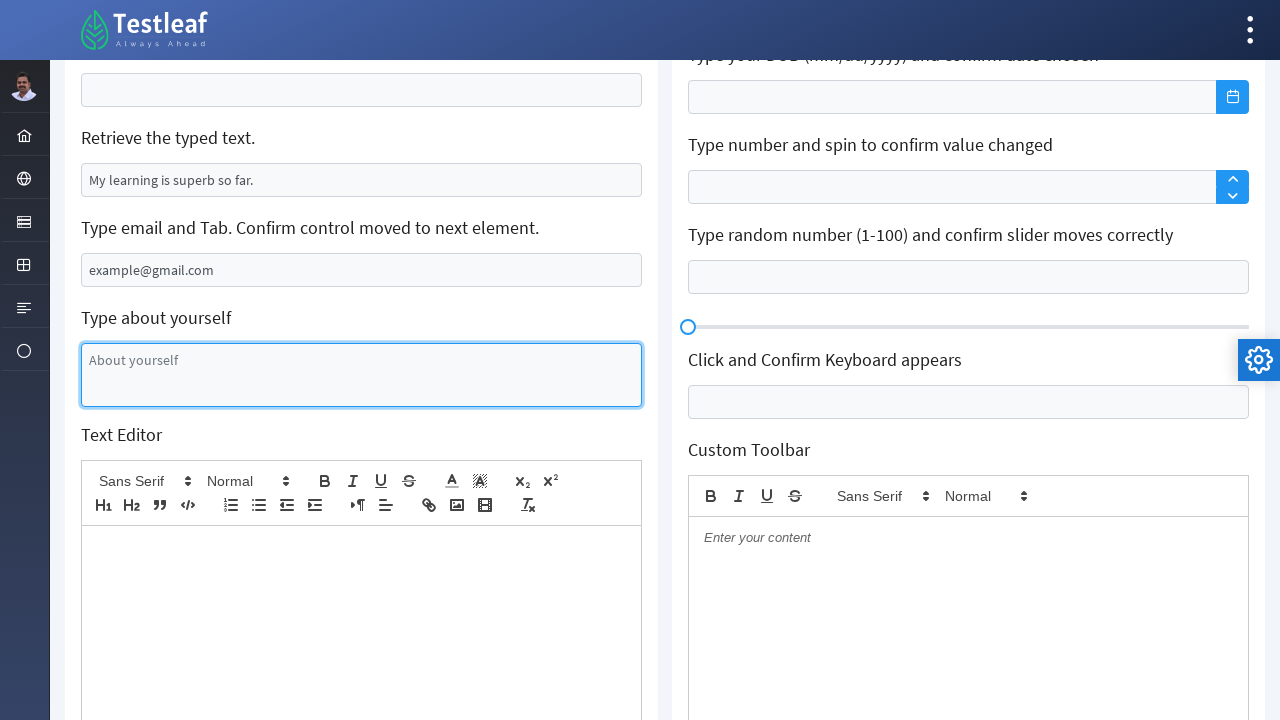

Focus moved to 'About yourself' field, filled with 'My Name Is Karan'
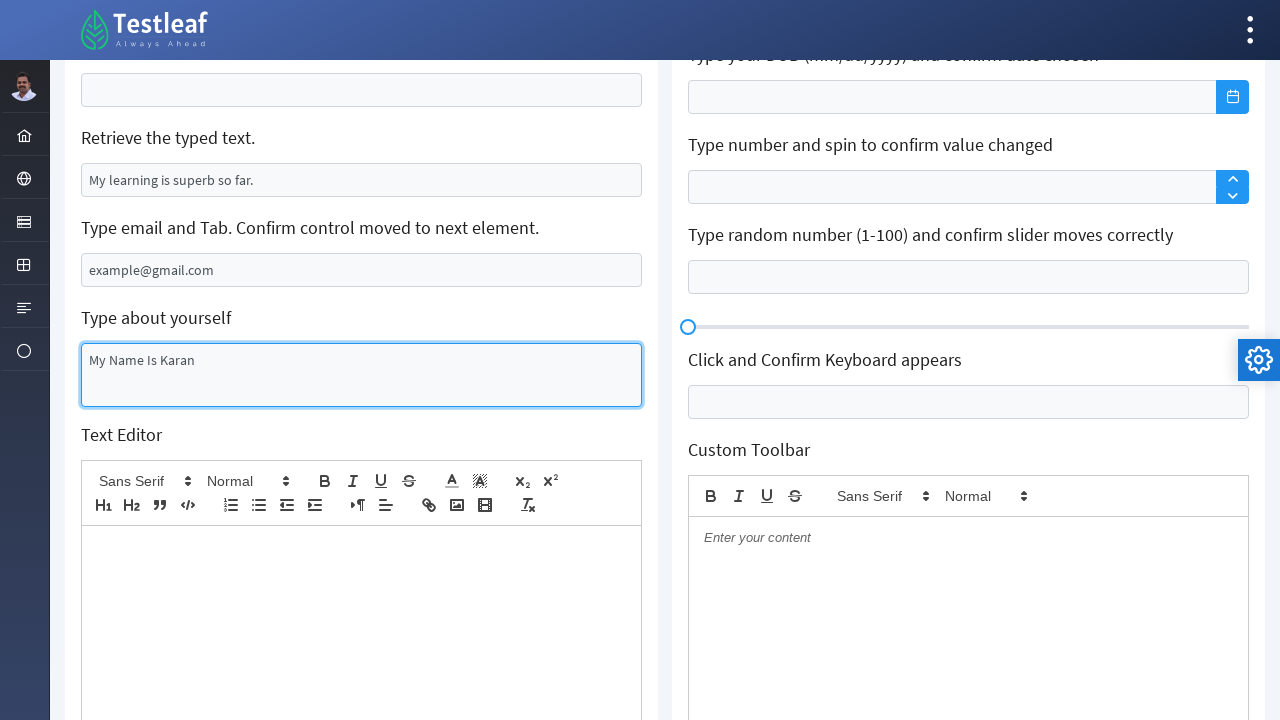

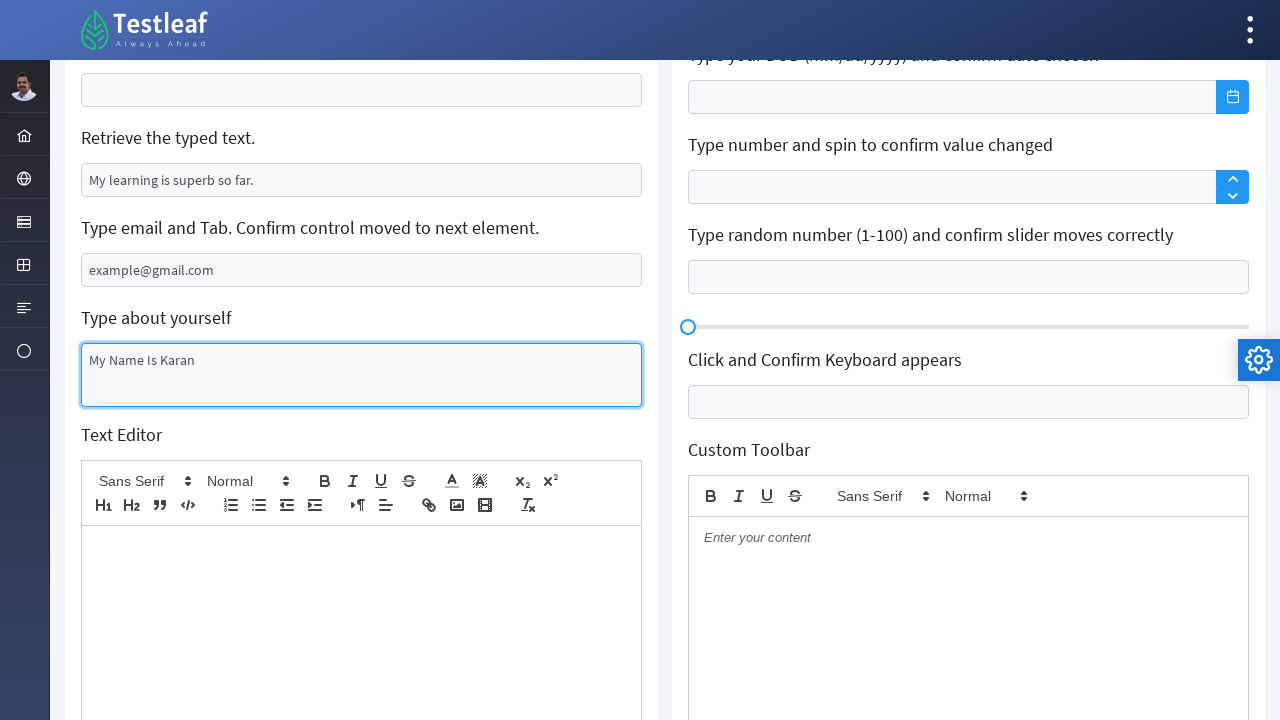